Clicks on the Jobs navigation link and verifies that the Jobs page loads with the correct title

Starting URL: https://alchemy.hguy.co/jobs/

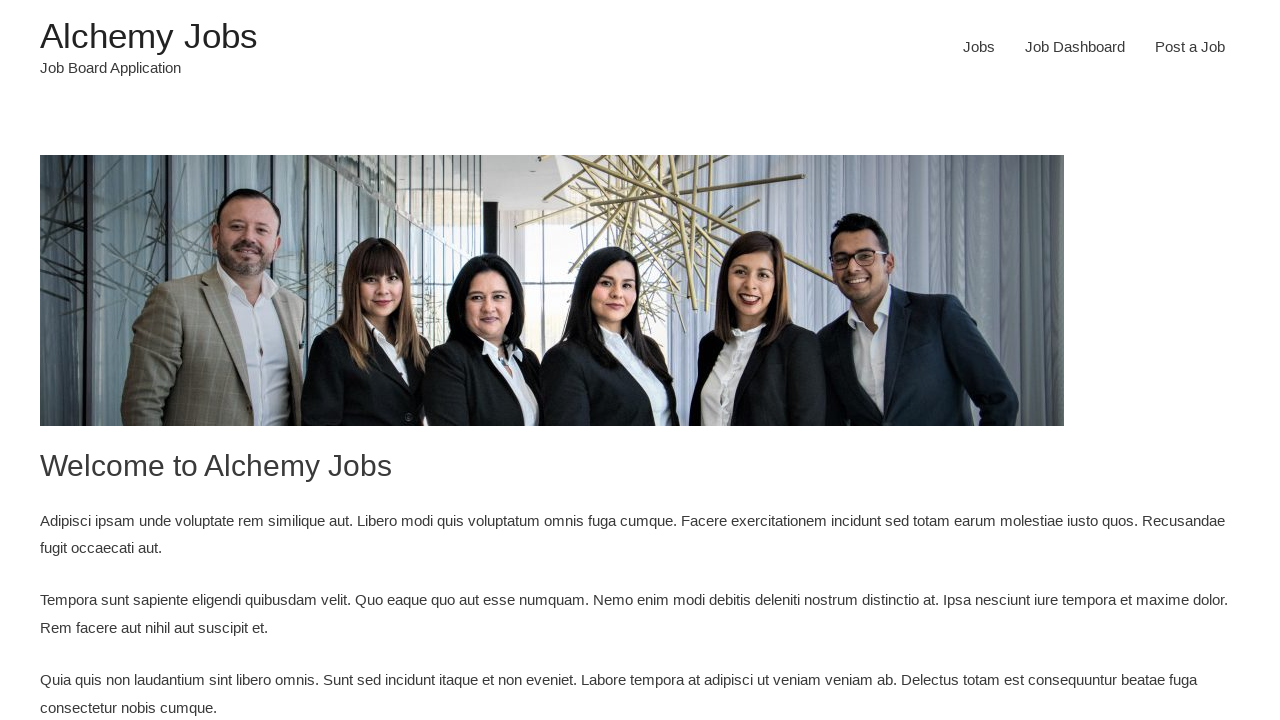

Clicked on Jobs navigation link at (979, 47) on xpath=//ul/li[1]
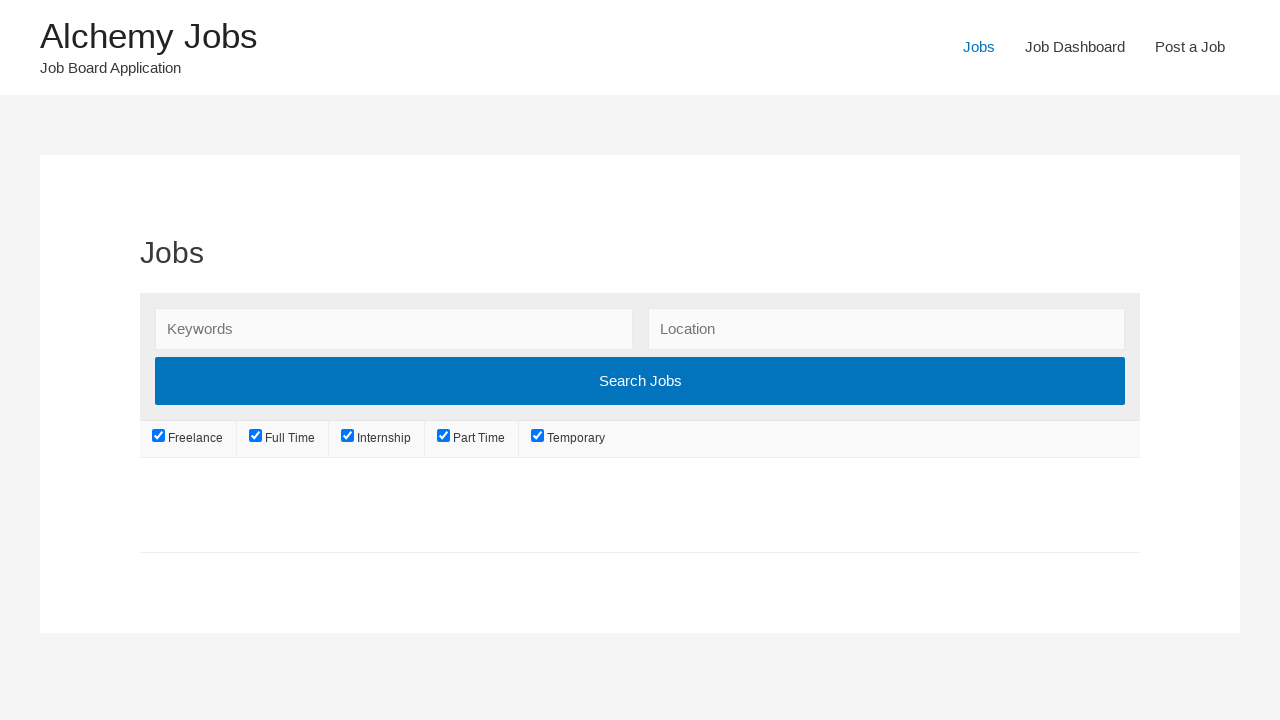

Jobs page title element loaded
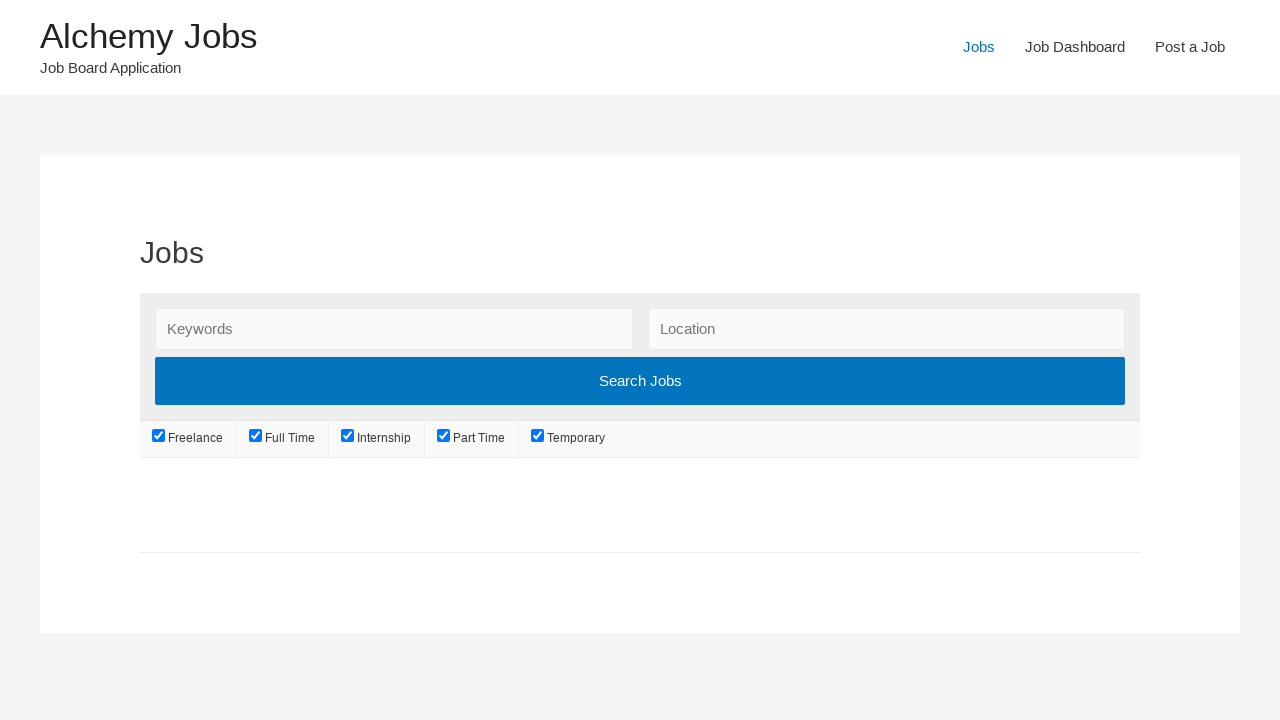

Verified Jobs page title is correct
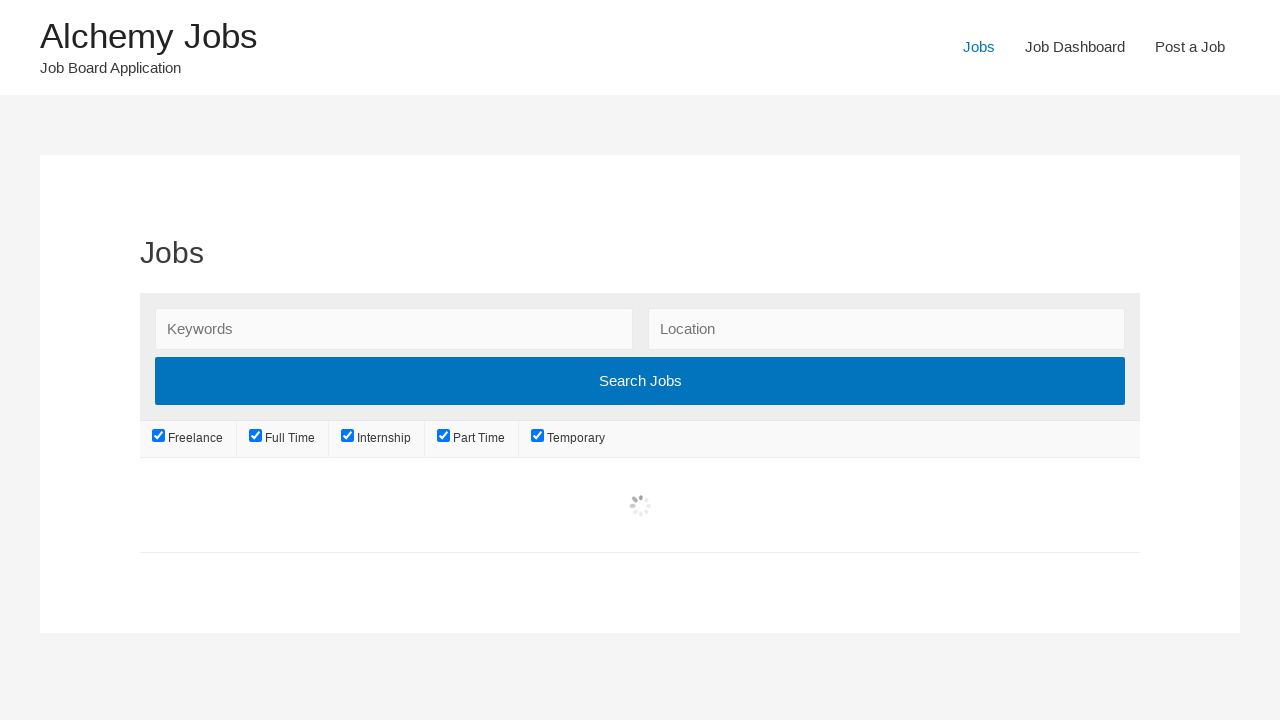

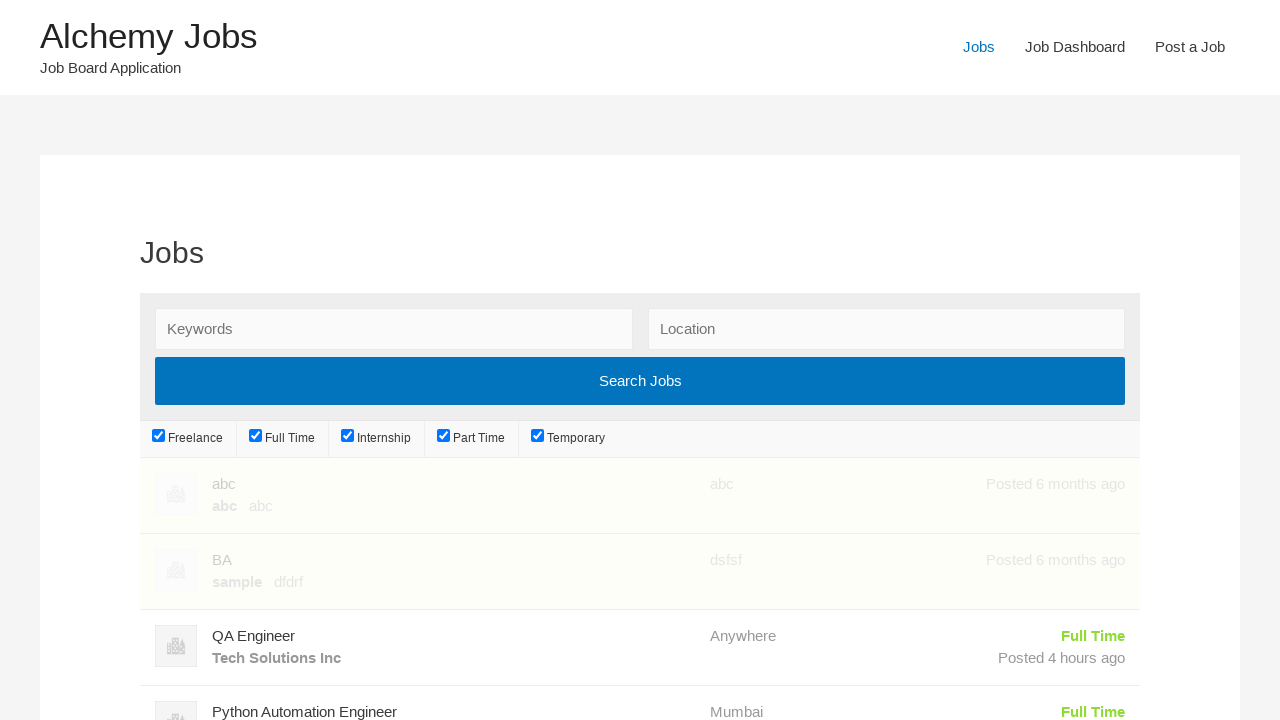